Opens multiple URLs in different tabs and windows, demonstrating tab and window switching functionality

Starting URL: https://demo.nopcommerce.com/

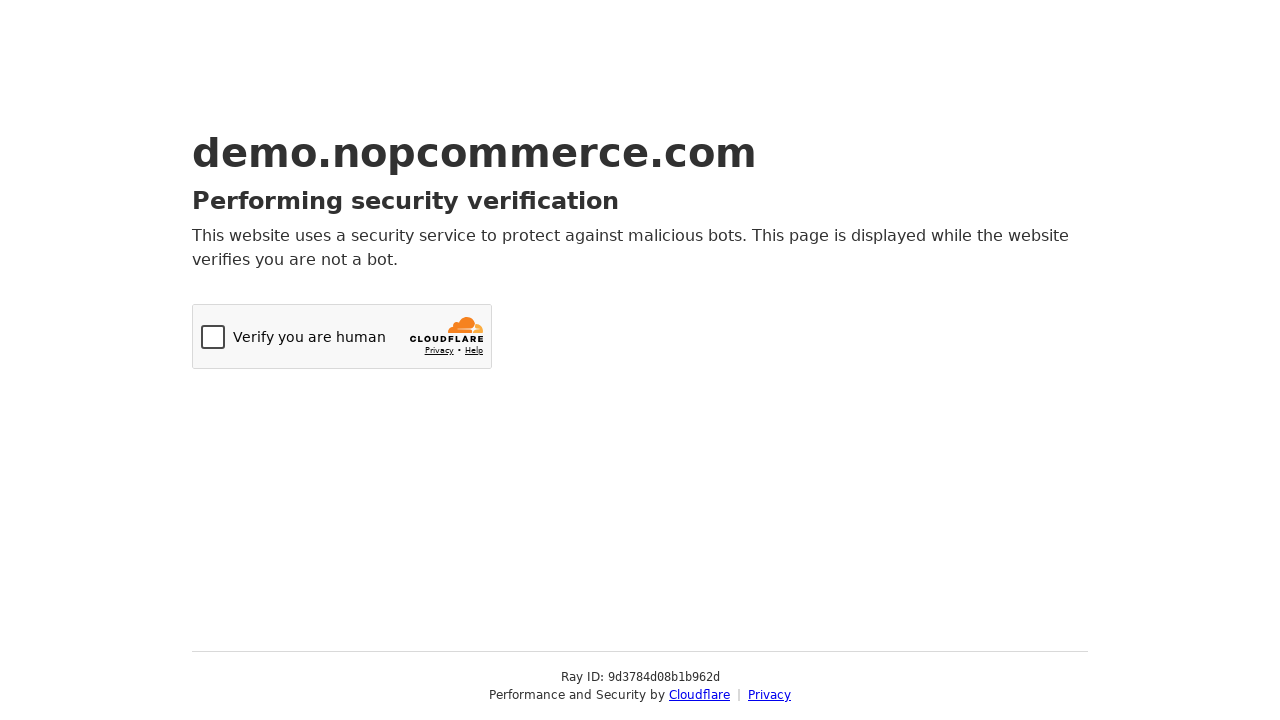

Created a new tab/page
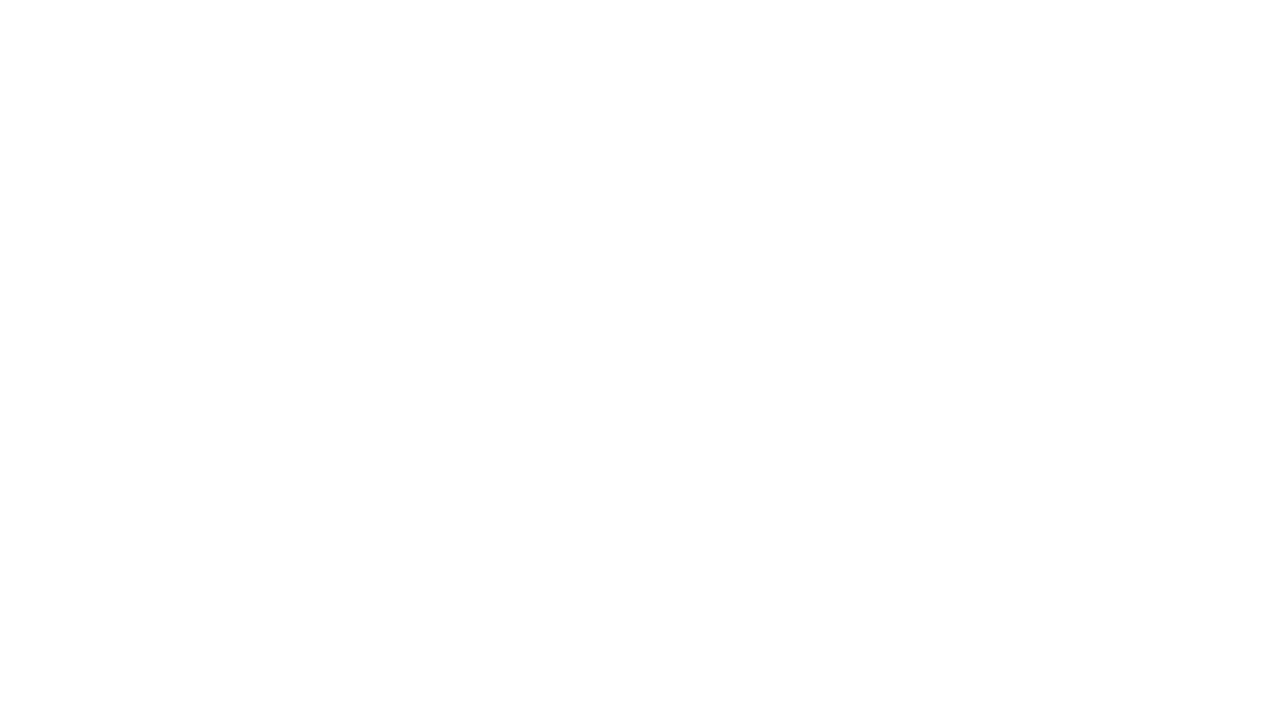

Navigated new tab to OpenCart demo URL
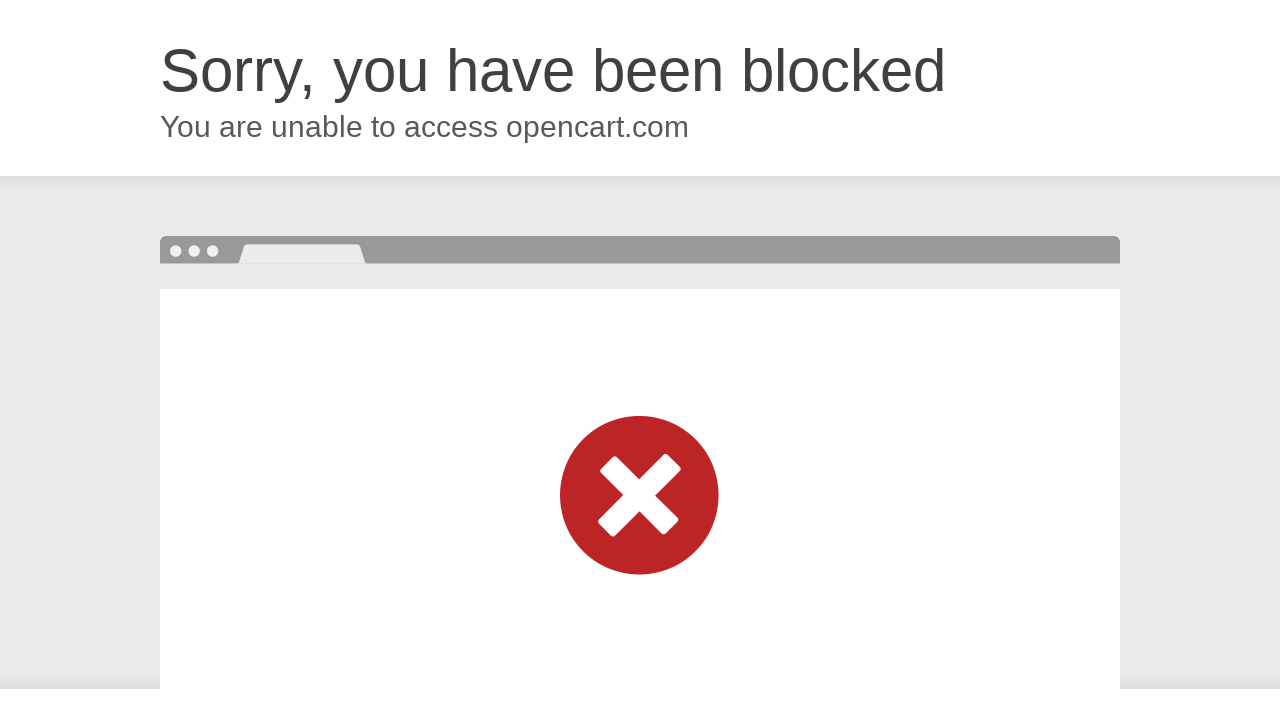

Navigated original tab back to nopCommerce demo URL
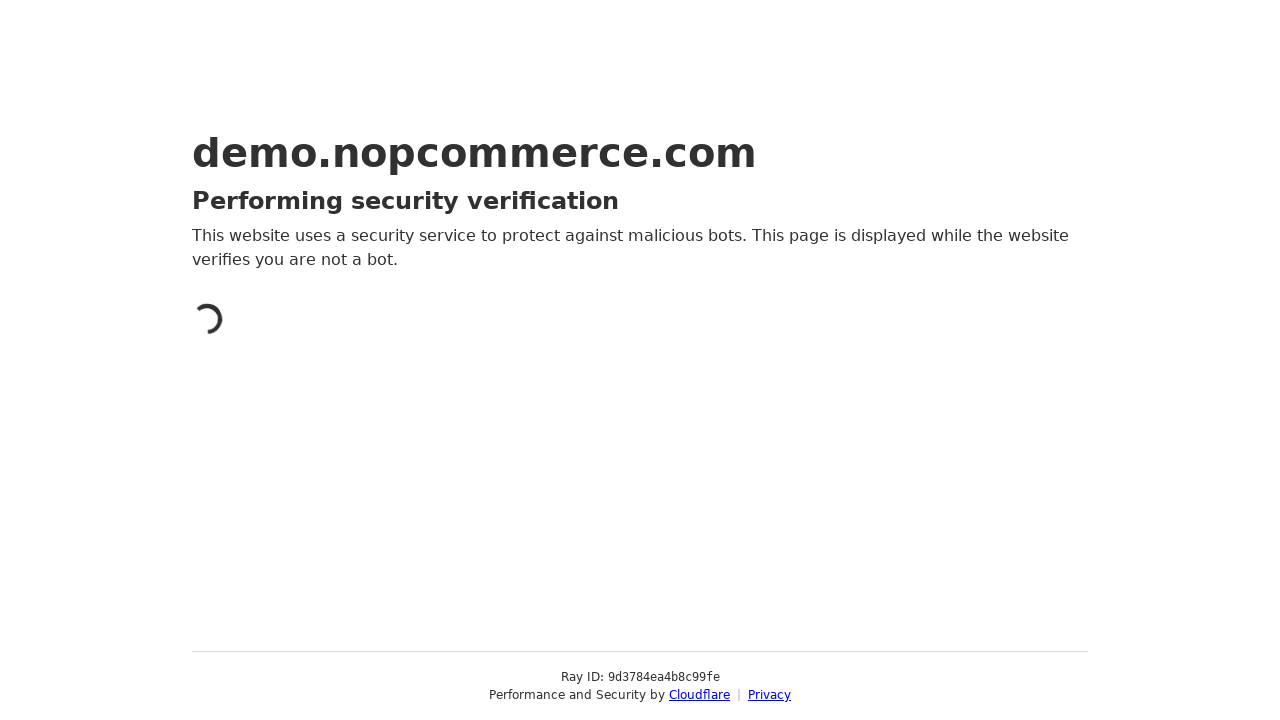

Created a new window/page
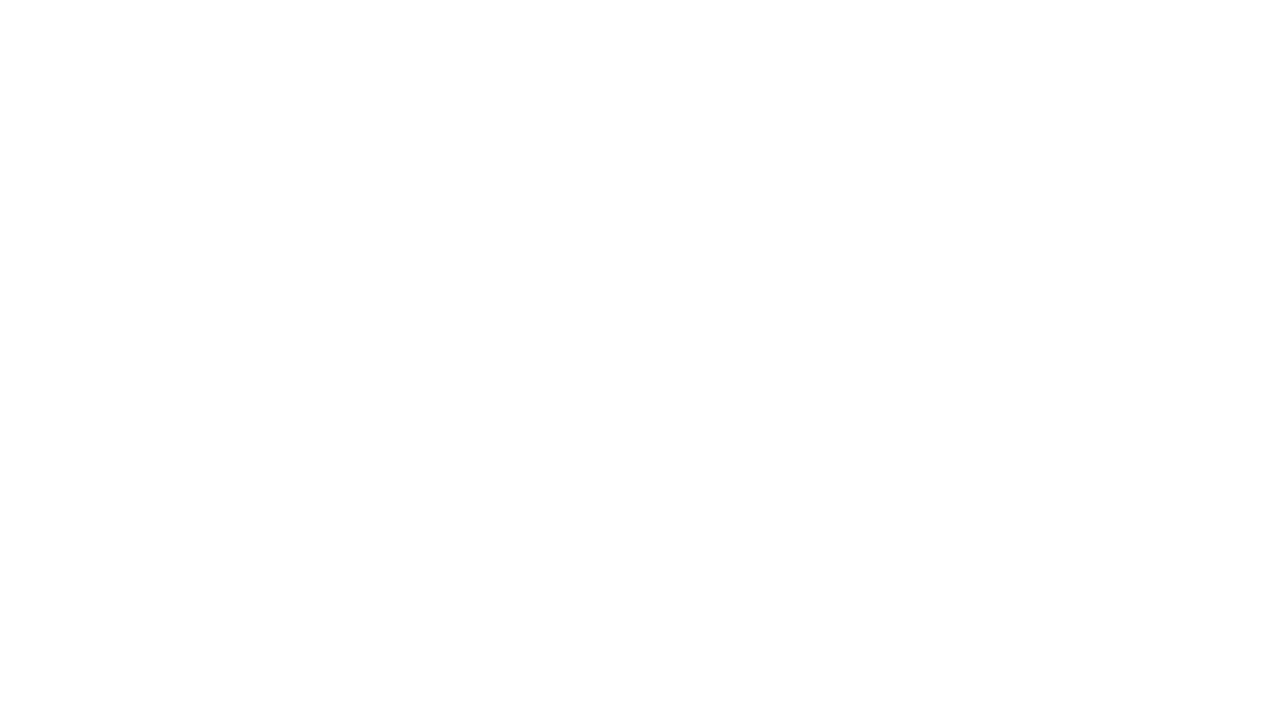

Navigated new window to OpenCart demo URL
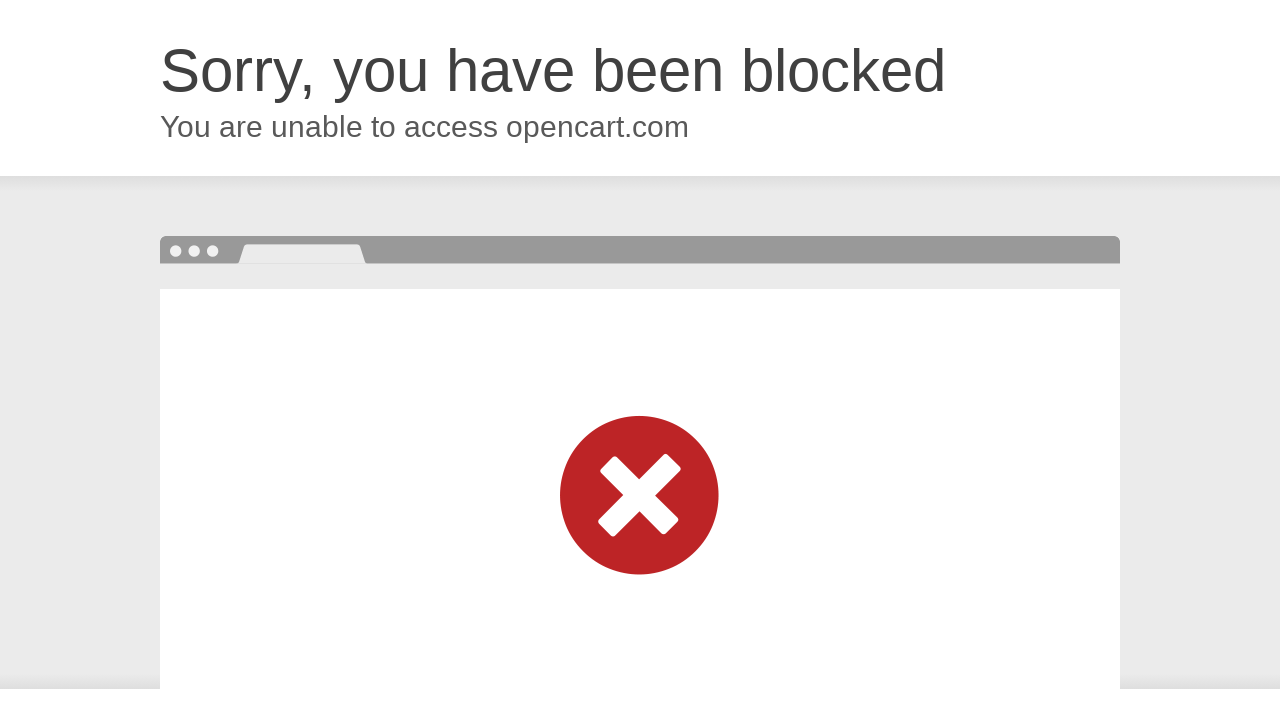

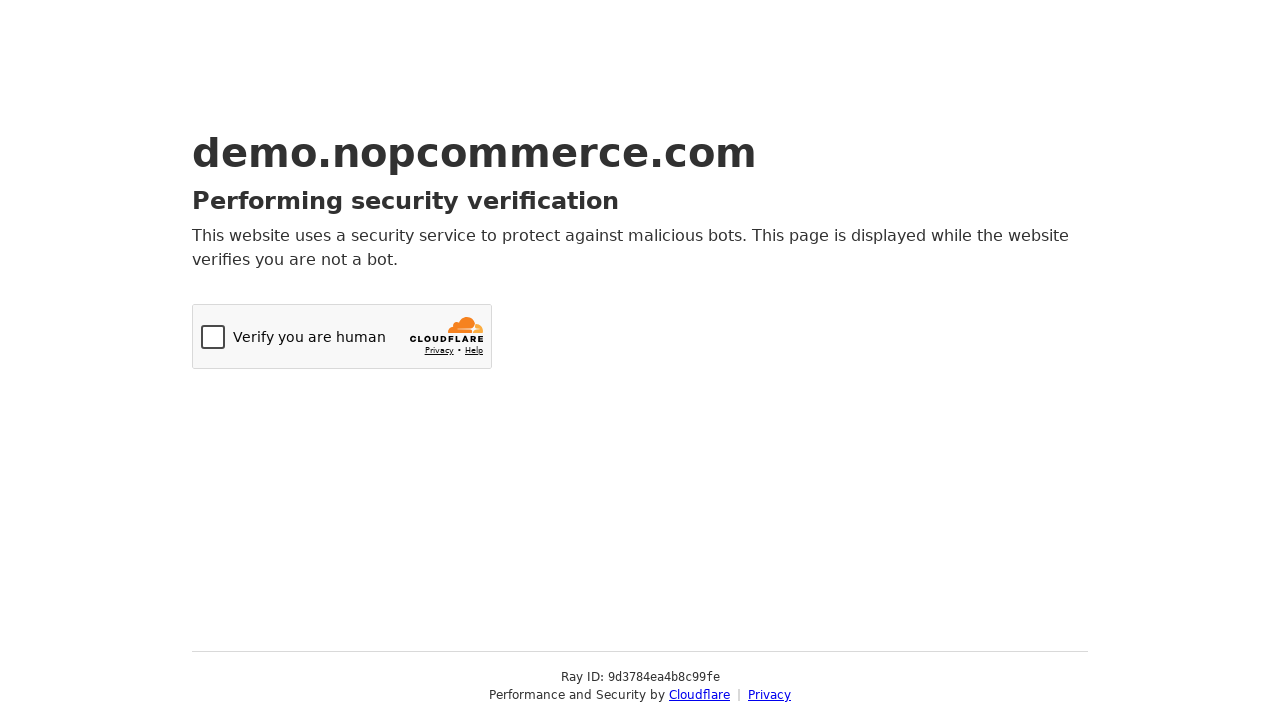